Tests dynamic loading functionality by clicking the Start button, waiting for a hidden element to appear, and verifying that "Hello World!" text is displayed

Starting URL: https://the-internet.herokuapp.com/dynamic_loading/1

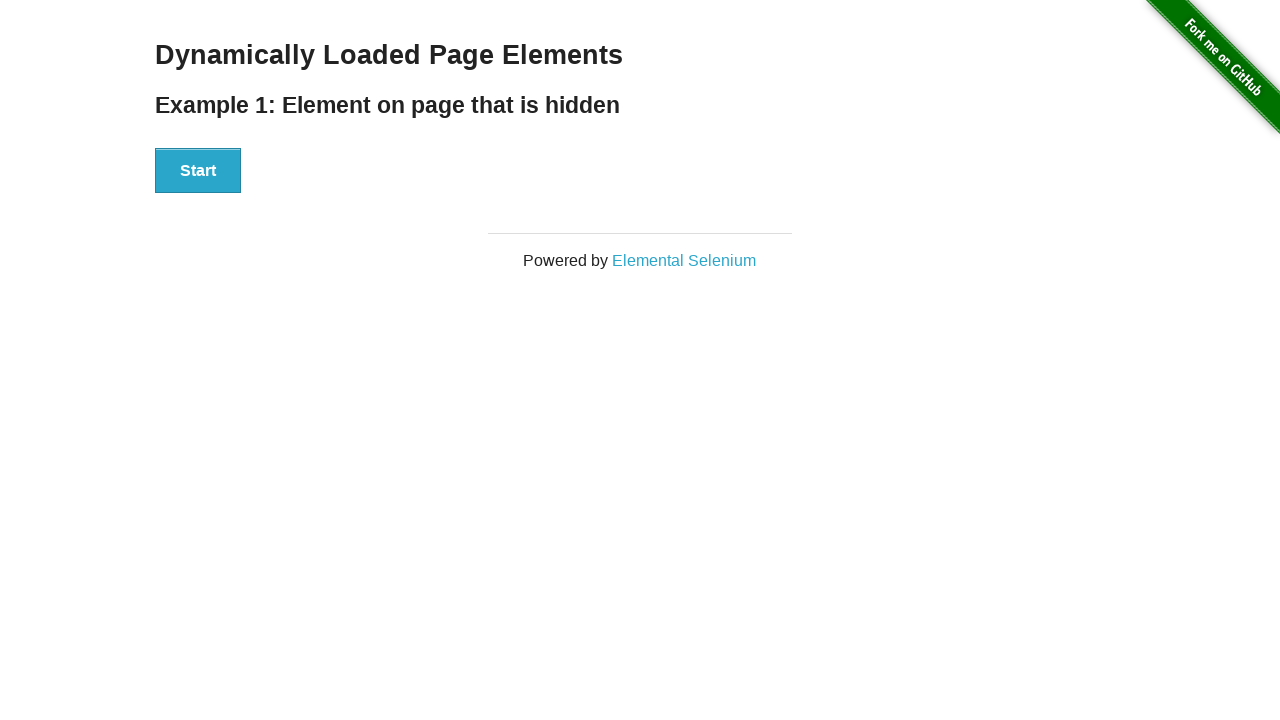

Clicked the Start button to initiate dynamic loading at (198, 171) on xpath=//button[text()='Start']
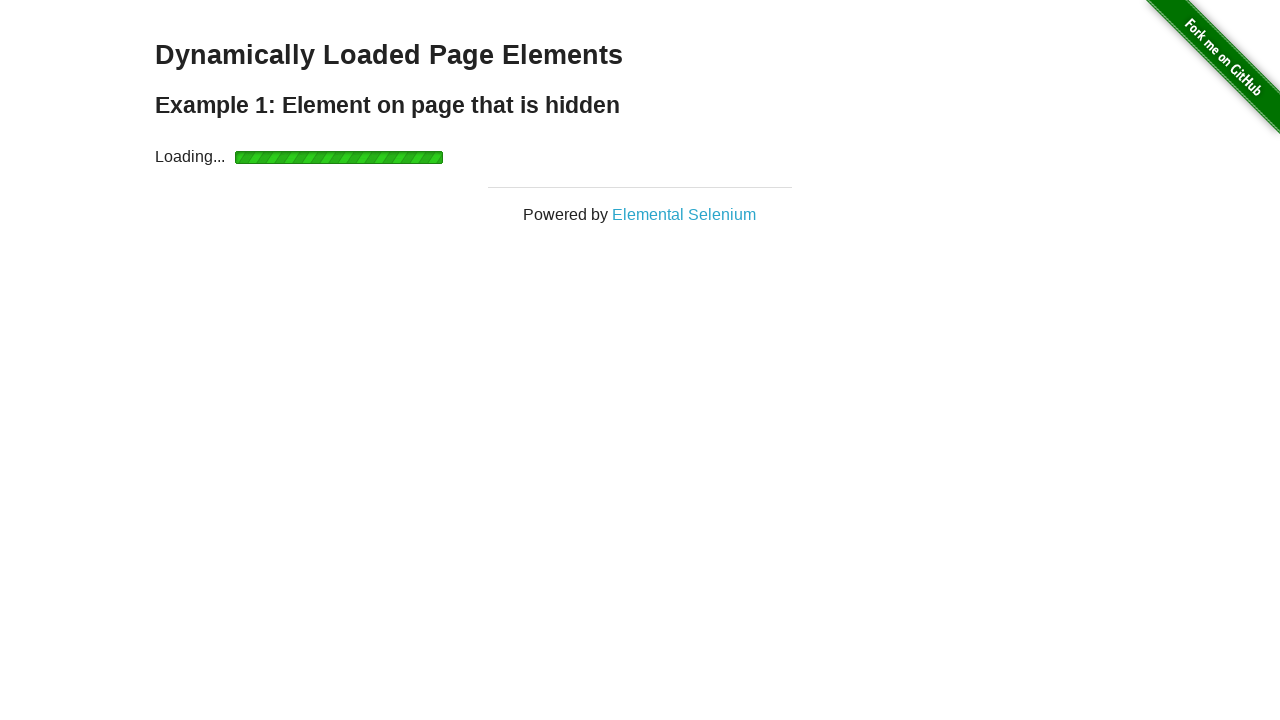

Waited for the finish element to appear and become visible
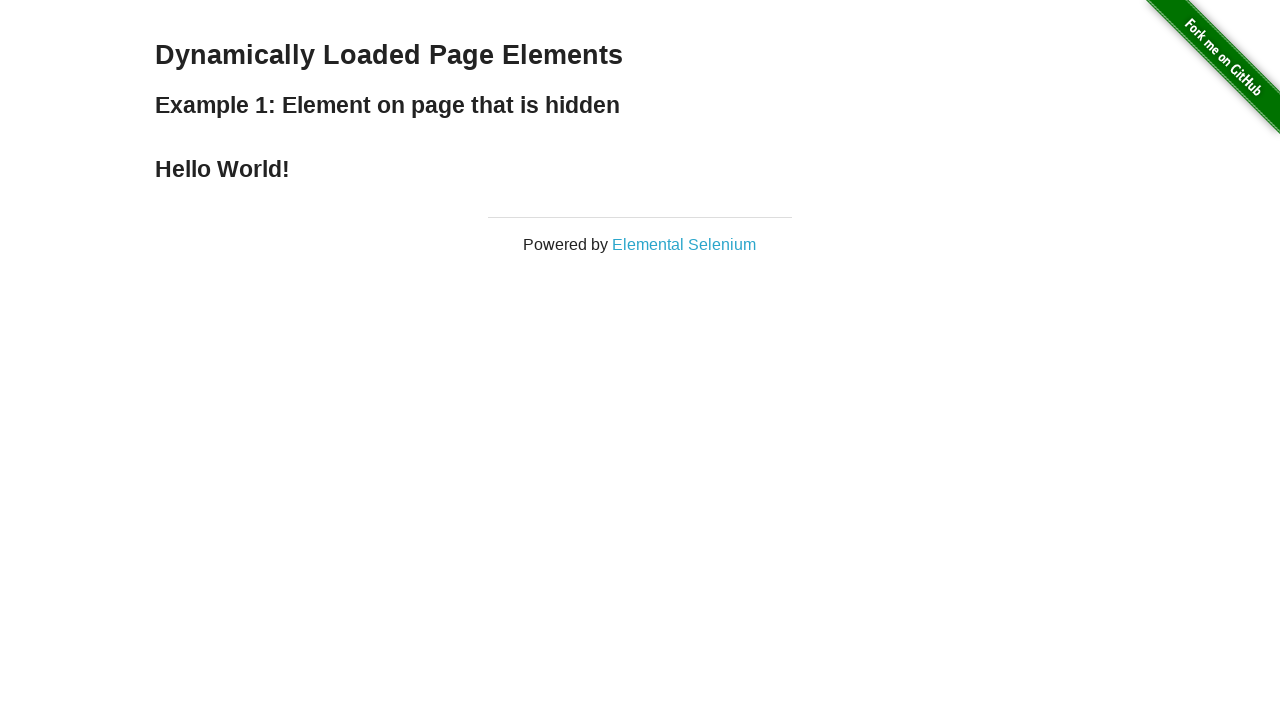

Clicked the finish element at (640, 169) on xpath=//div[@id='finish']
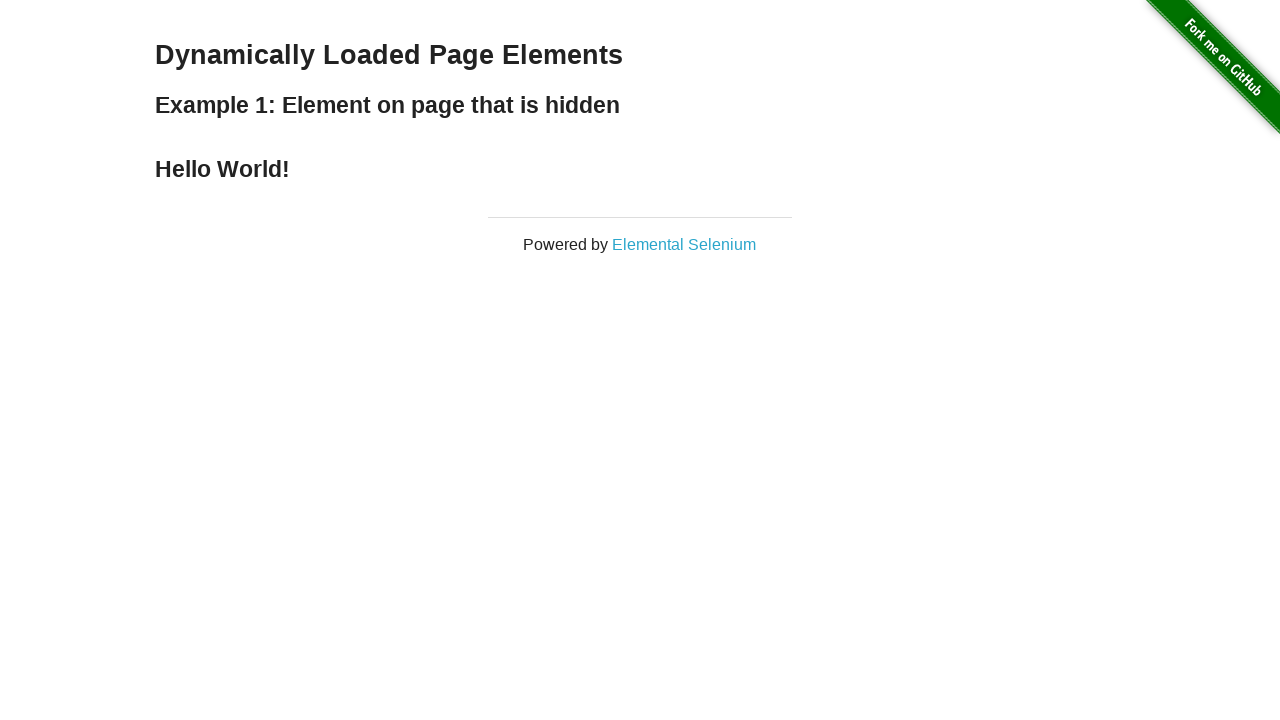

Verified that 'Hello World!' text is displayed
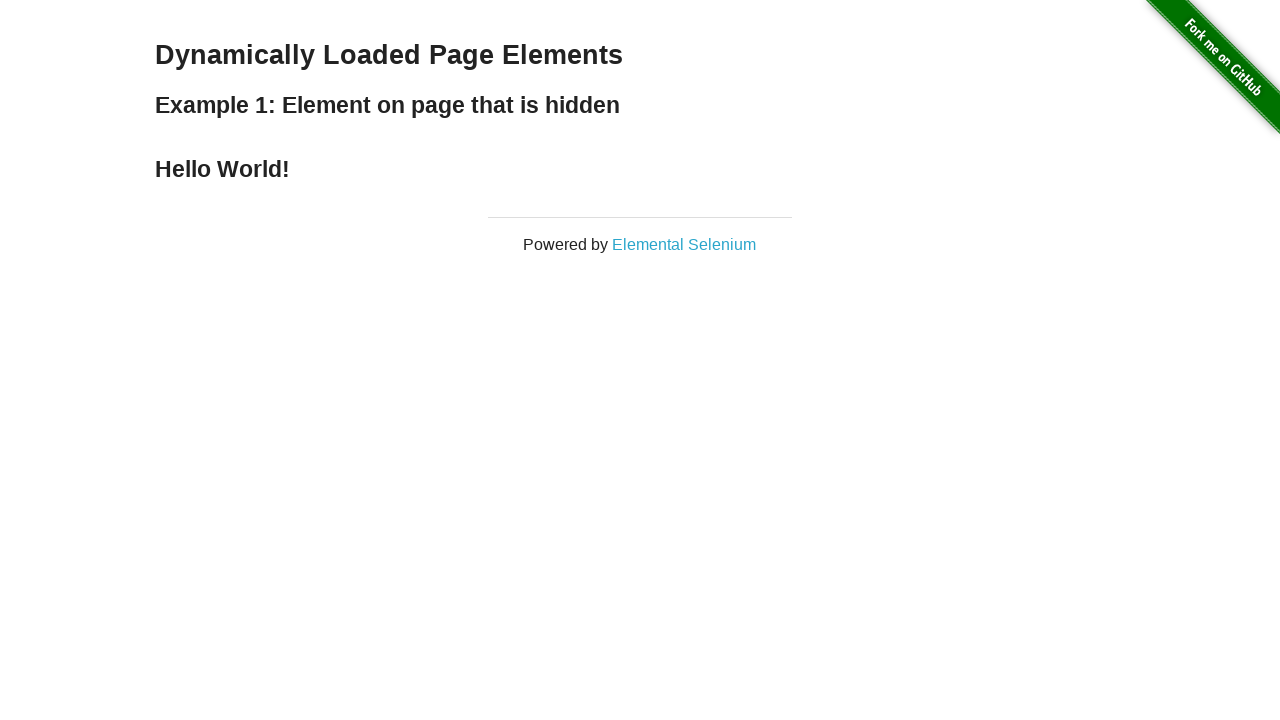

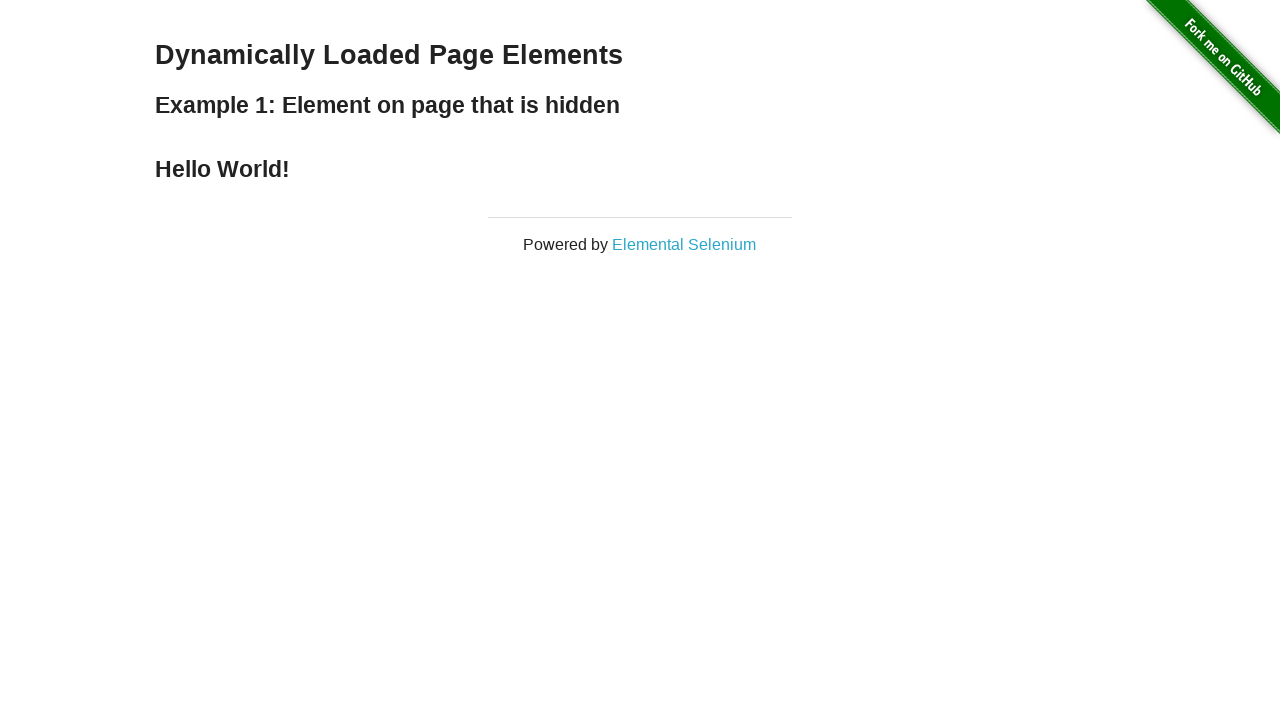